Fills out a Google Form with property rental information (address, price, and URL) and submits the form. Tests form field population and submission functionality.

Starting URL: https://forms.gle/X7JE2Je17GqGKfyd6

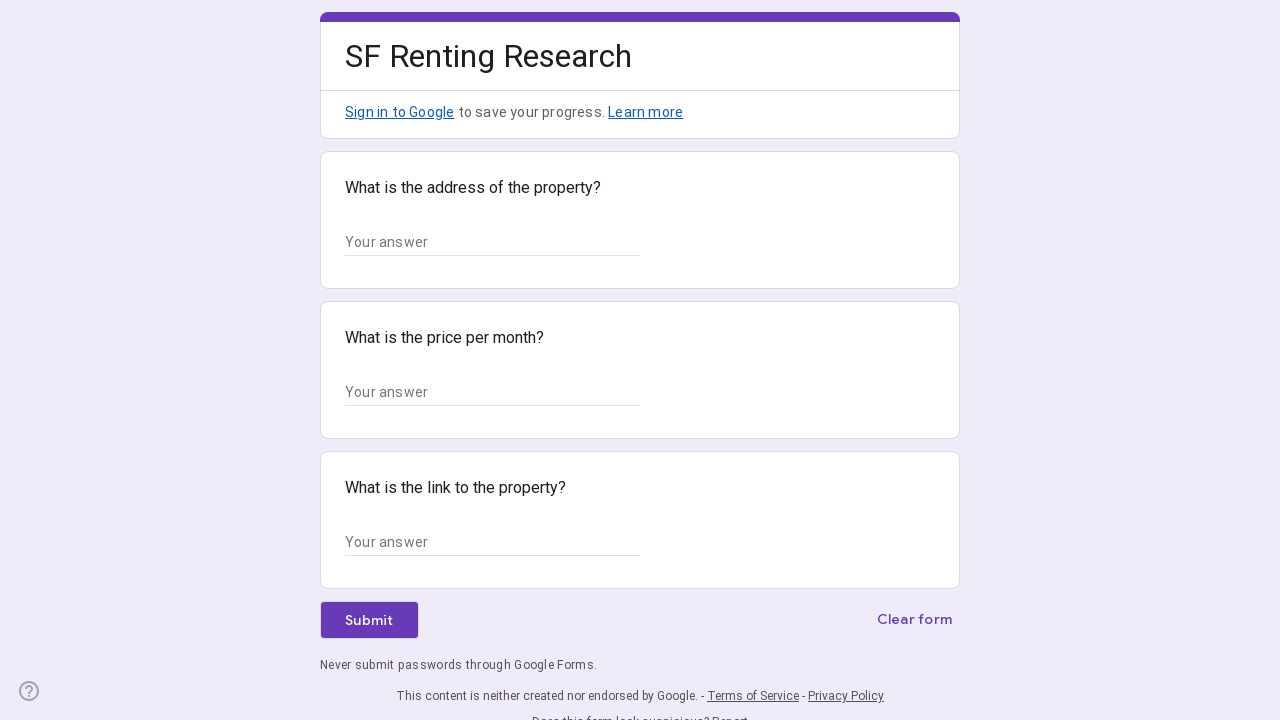

Form loaded - text input fields are visible
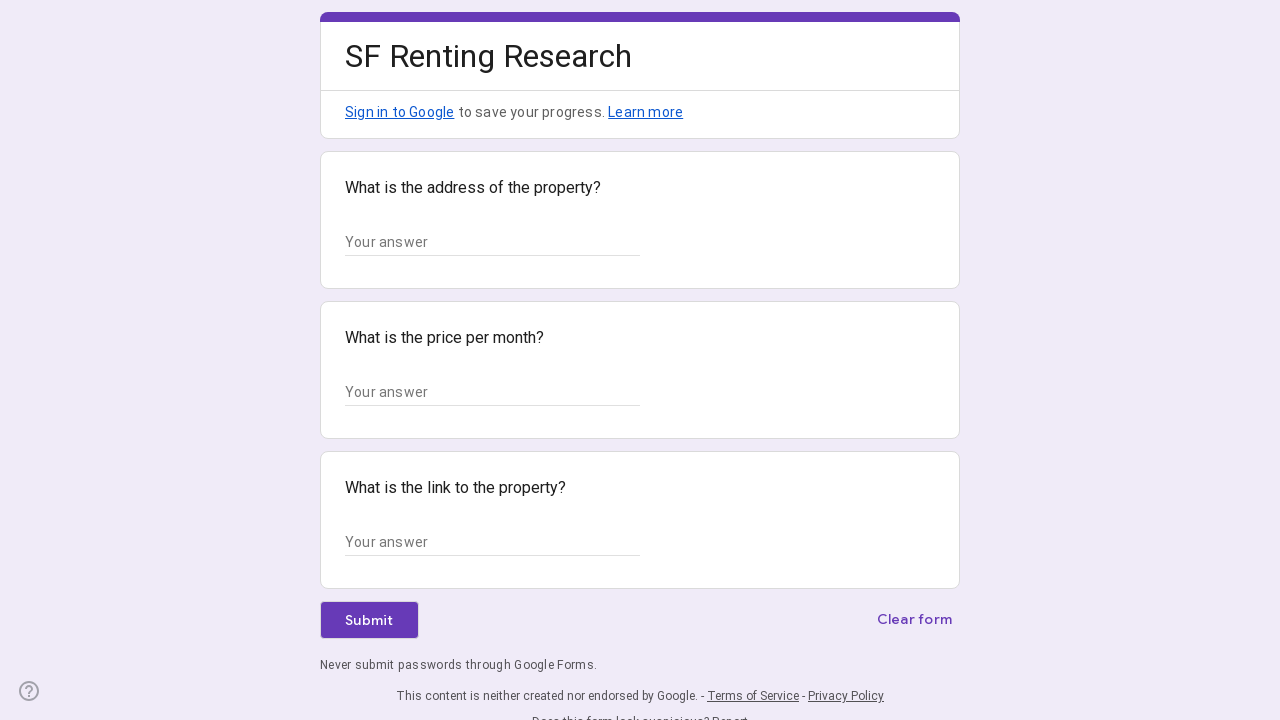

Filled address field with '123 Oak Street, San Francisco, CA 94102' on xpath=//*[@id="mG61Hd"]/div[2]/div/div[2]/div[1]/div/div/div[2]/div/div[1]/div/d
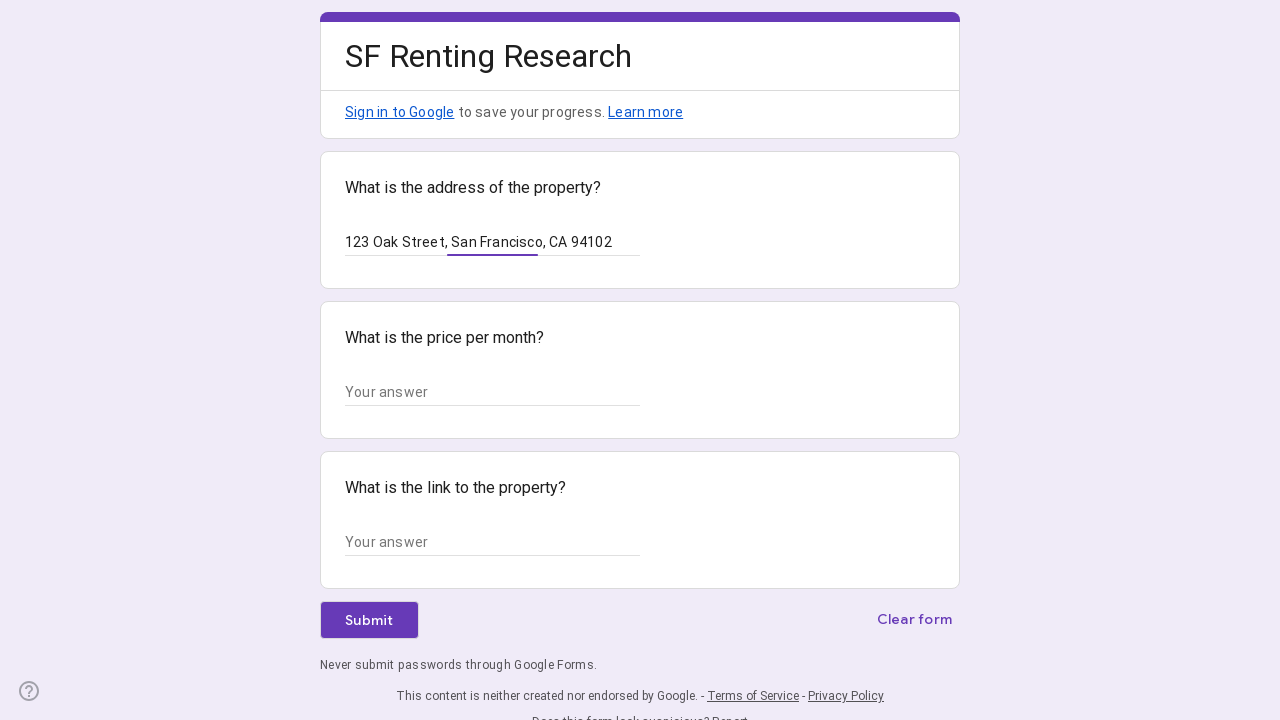

Filled price field with '2500' on xpath=//*[@id="mG61Hd"]/div[2]/div/div[2]/div[2]/div/div/div[2]/div/div[1]/div/d
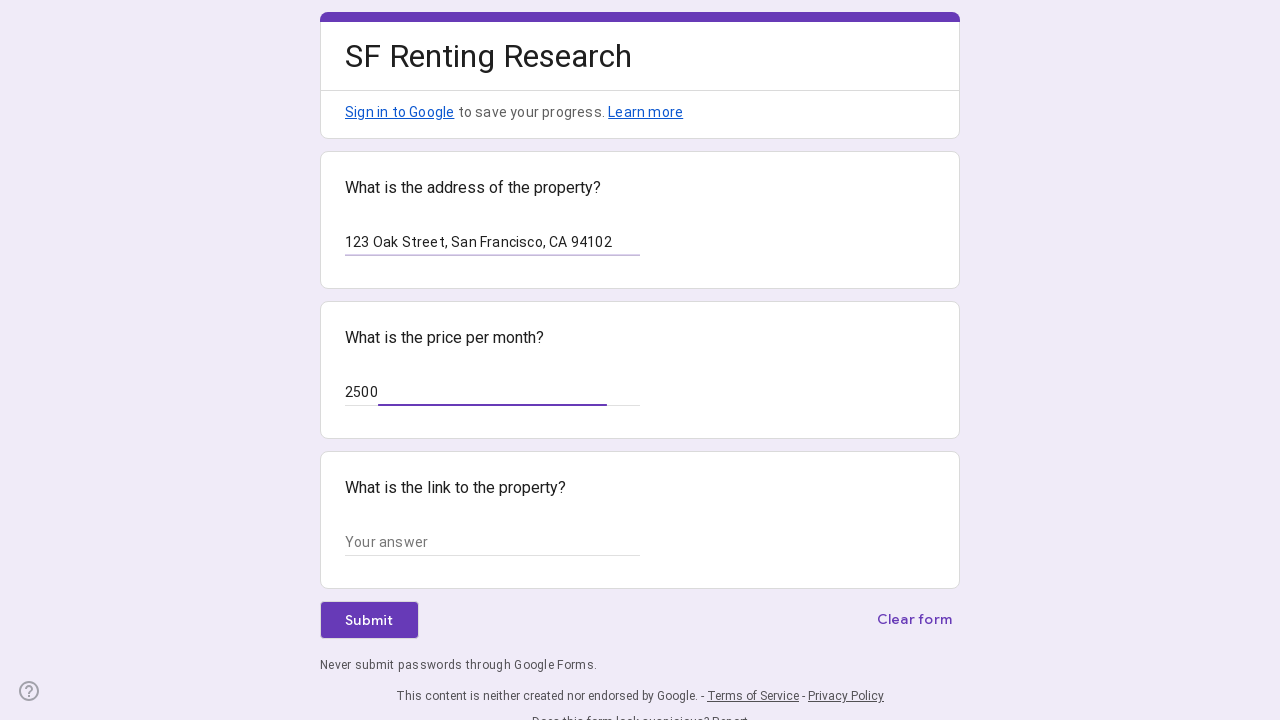

Filled URL field with Zillow property listing URL on xpath=//*[@id="mG61Hd"]/div[2]/div/div[2]/div[3]/div/div/div[2]/div/div[1]/div/d
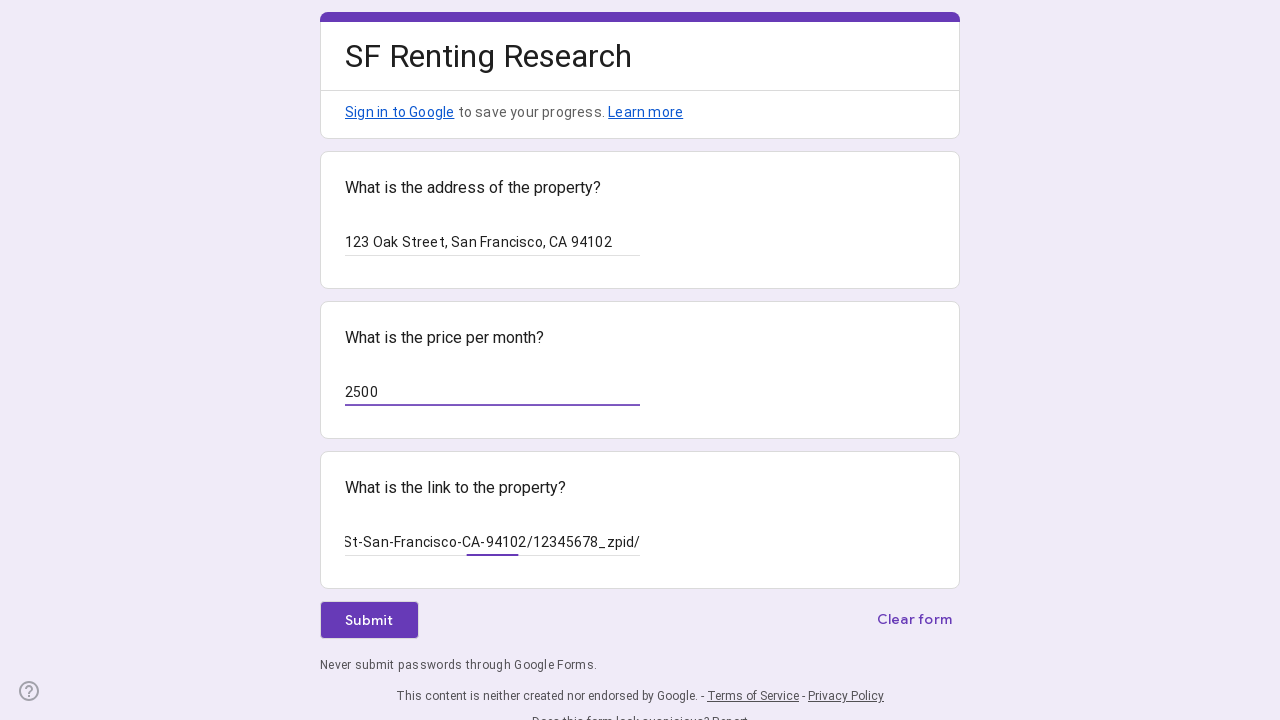

Clicked form submit button at (369, 620) on xpath=//*[@id="mG61Hd"]/div[2]/div/div[3]/div[1]/div[1]/div
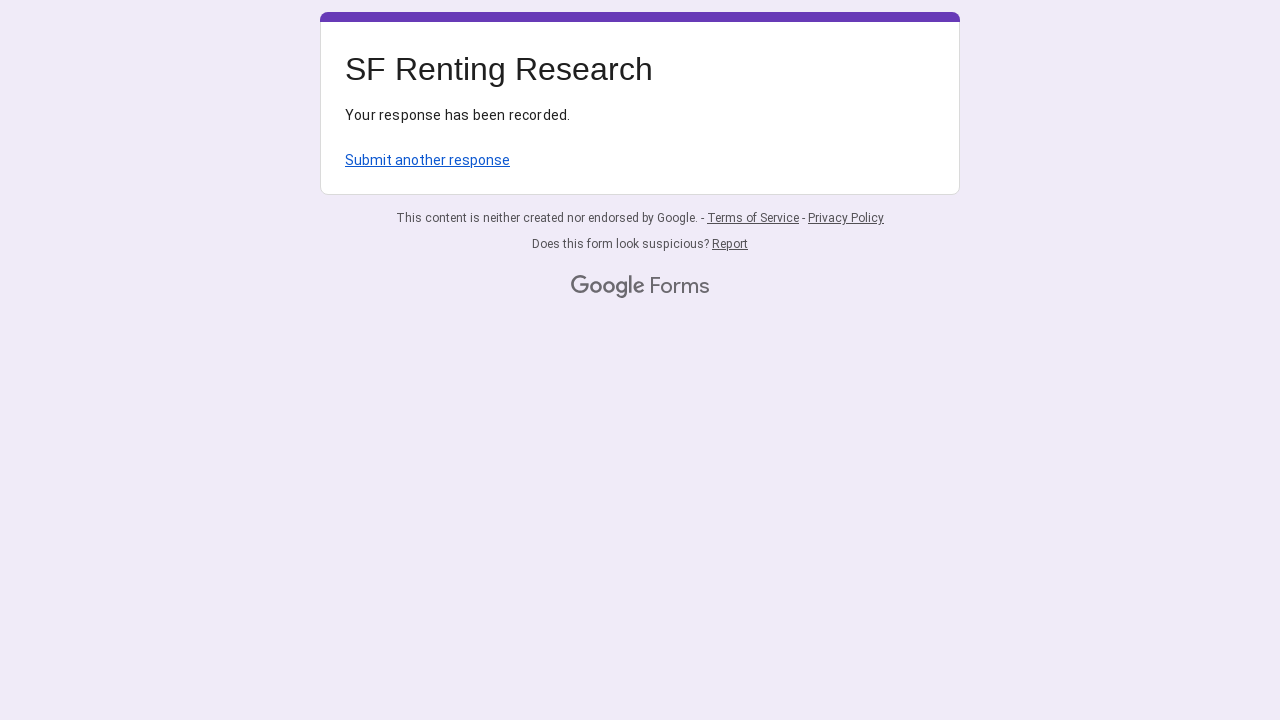

Form submission completed - waited 2 seconds for confirmation
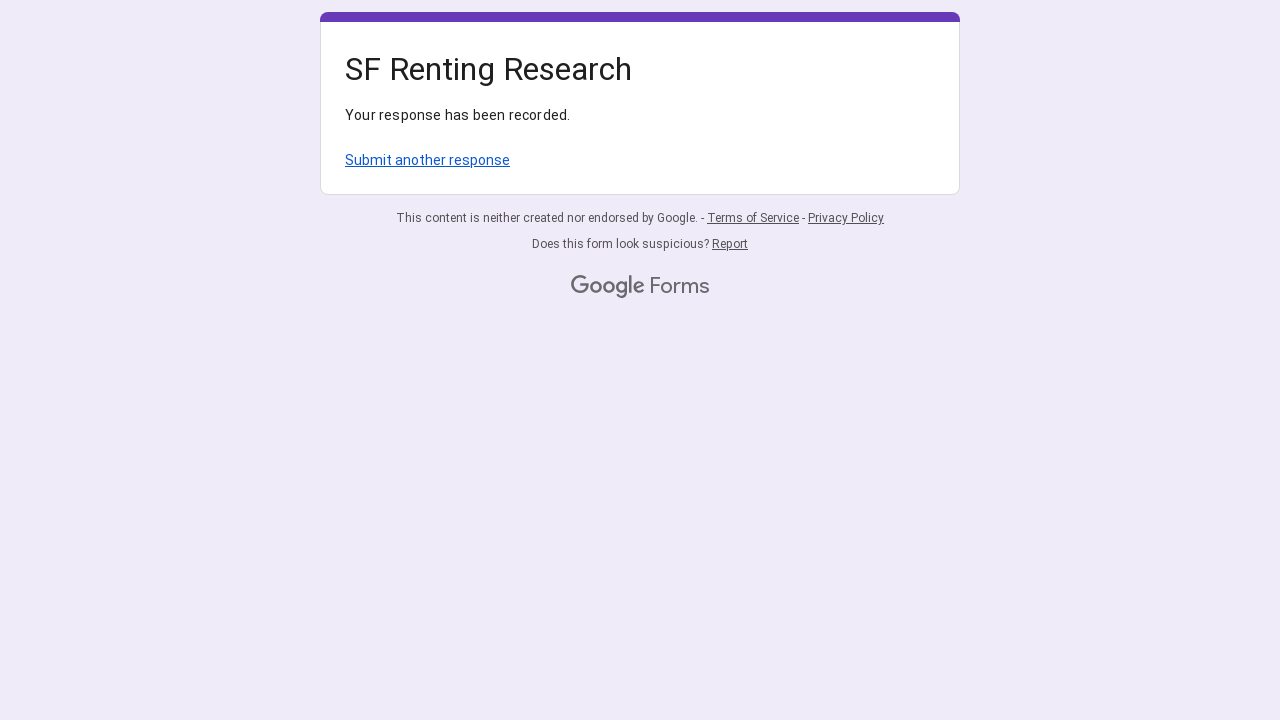

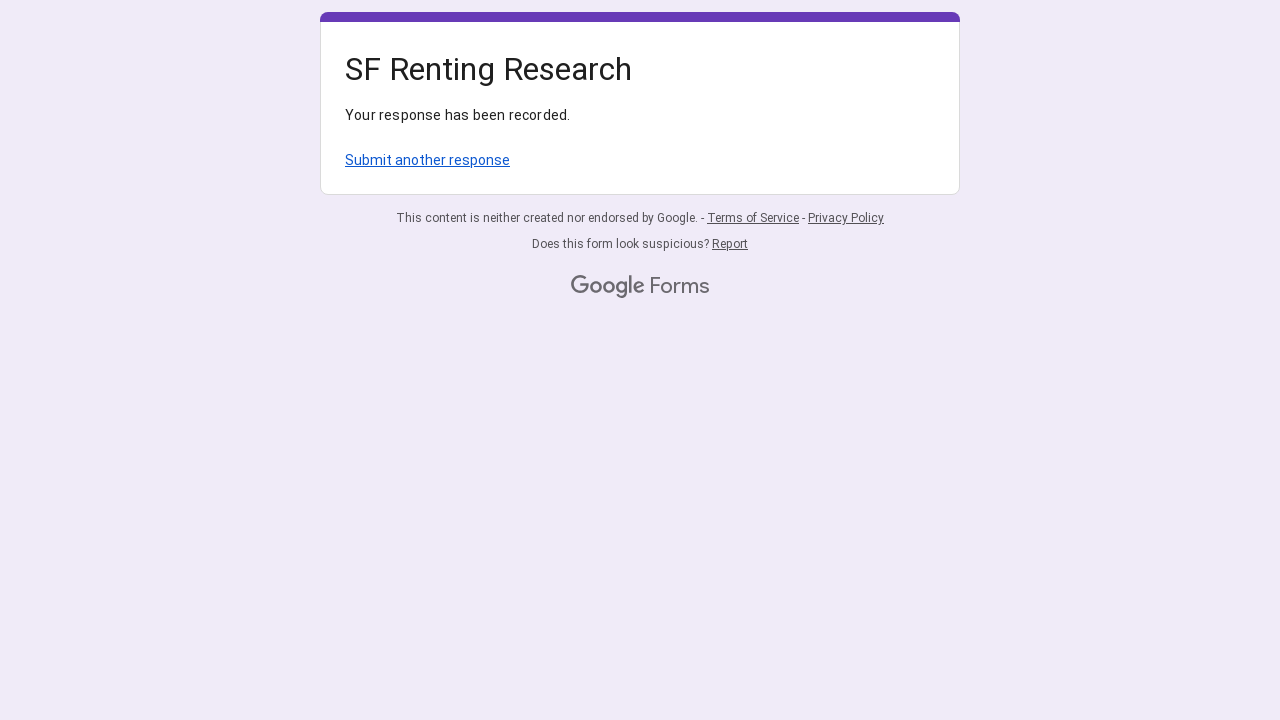